Navigates to Beebom news category page and locates the first article title element to verify content is displayed

Starting URL: https://beebom.com/category/news/

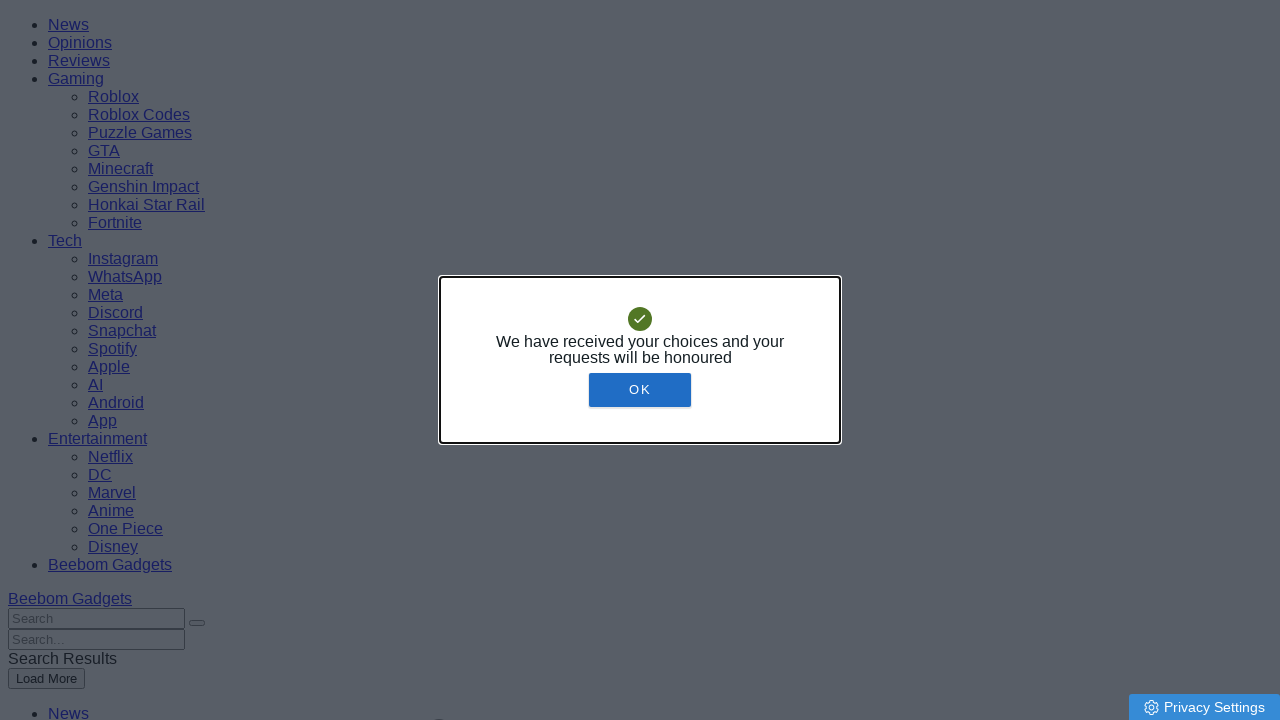

Waited for first article title element to load on Beebom news category page
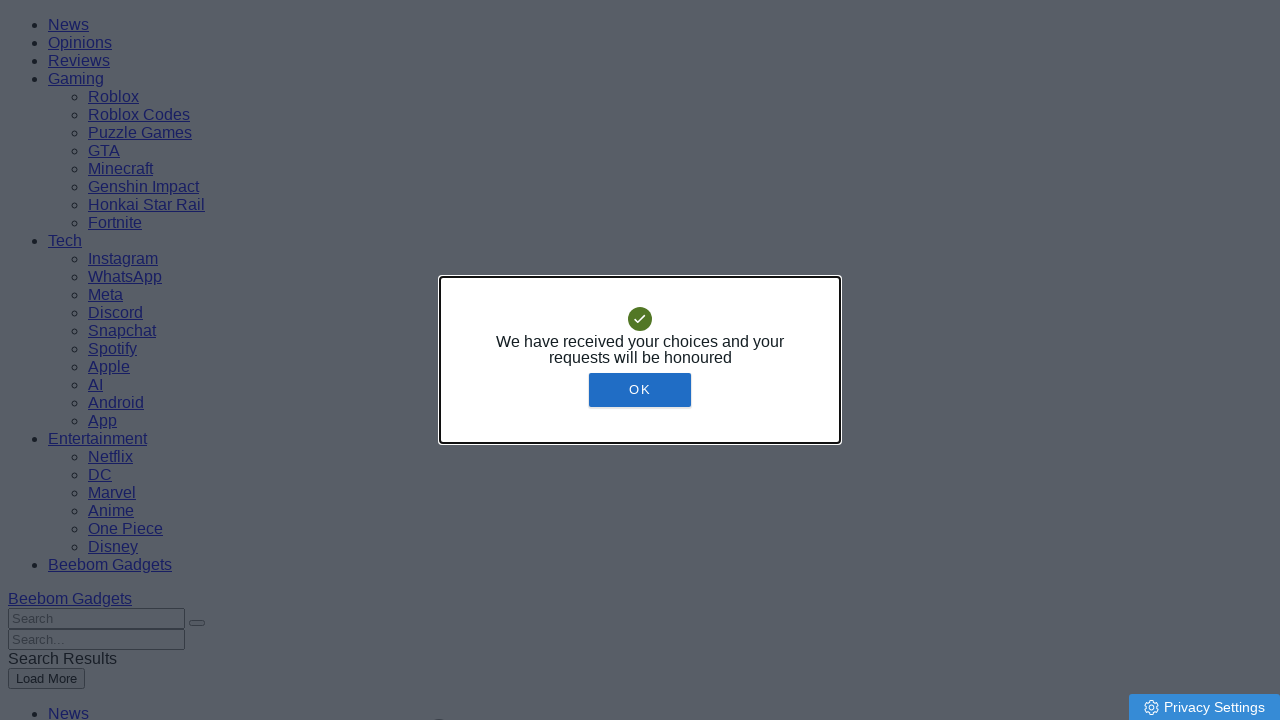

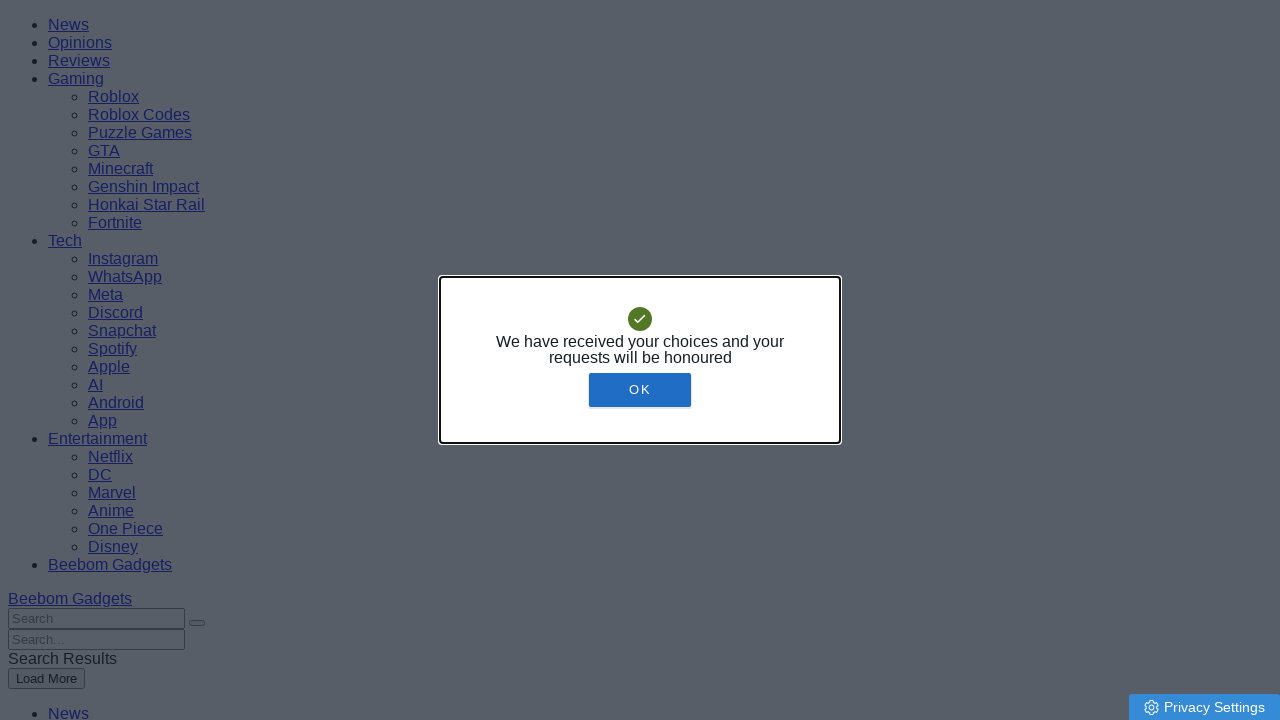